Tests the calculator's subtraction functionality by entering two numbers, selecting subtraction operation, and verifying the result

Starting URL: https://testsheepnz.github.io/BasicCalculator.html

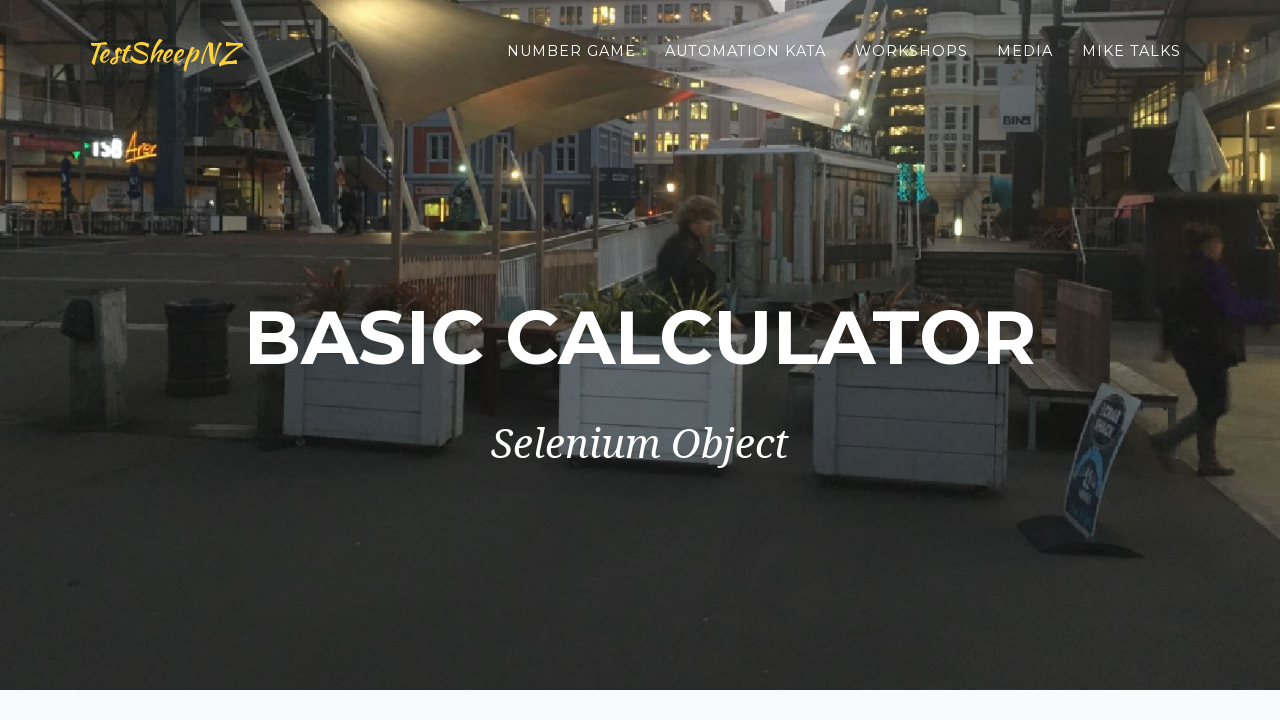

Navigated to calculator test page
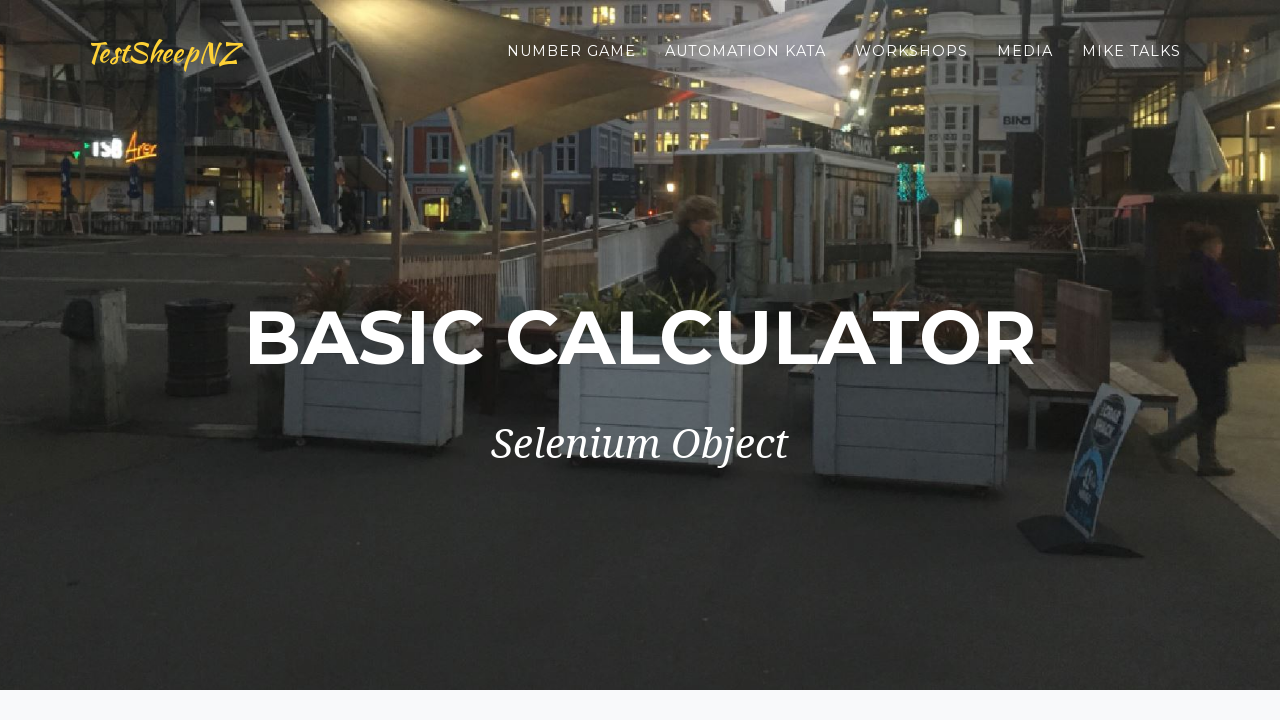

Entered first number: 25 on input#number1Field
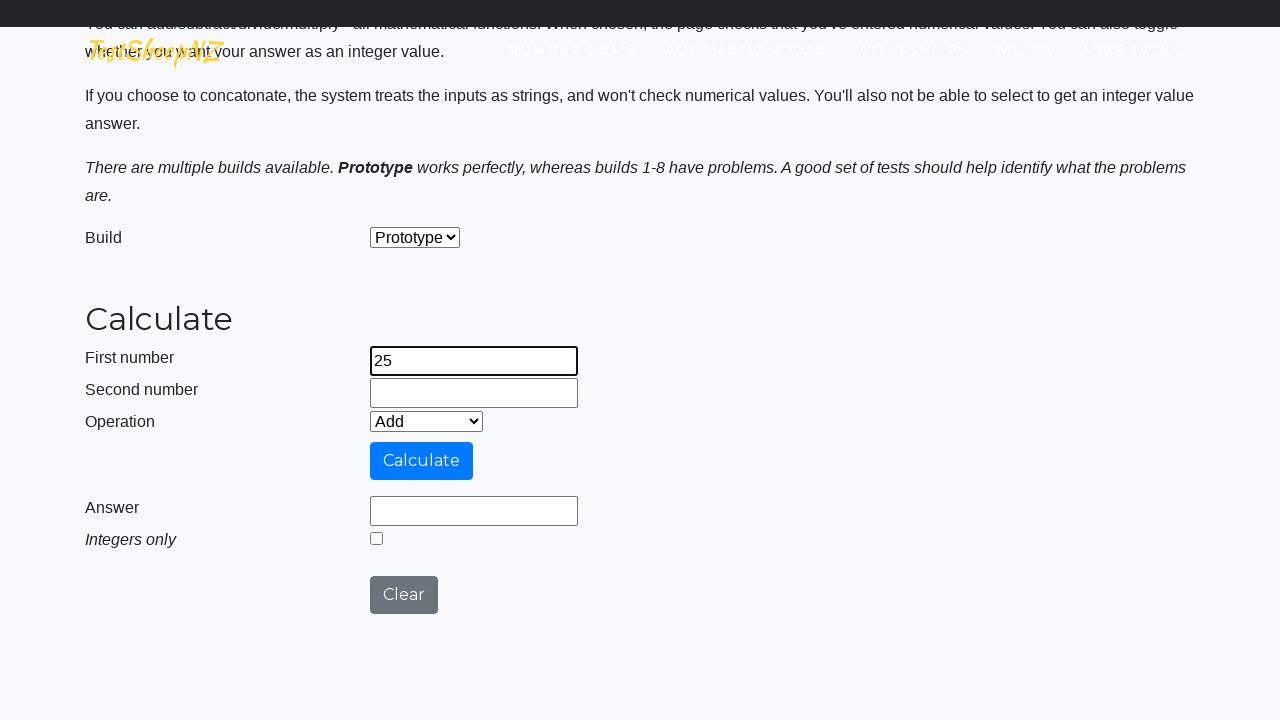

Entered second number: 10 on input#number2Field
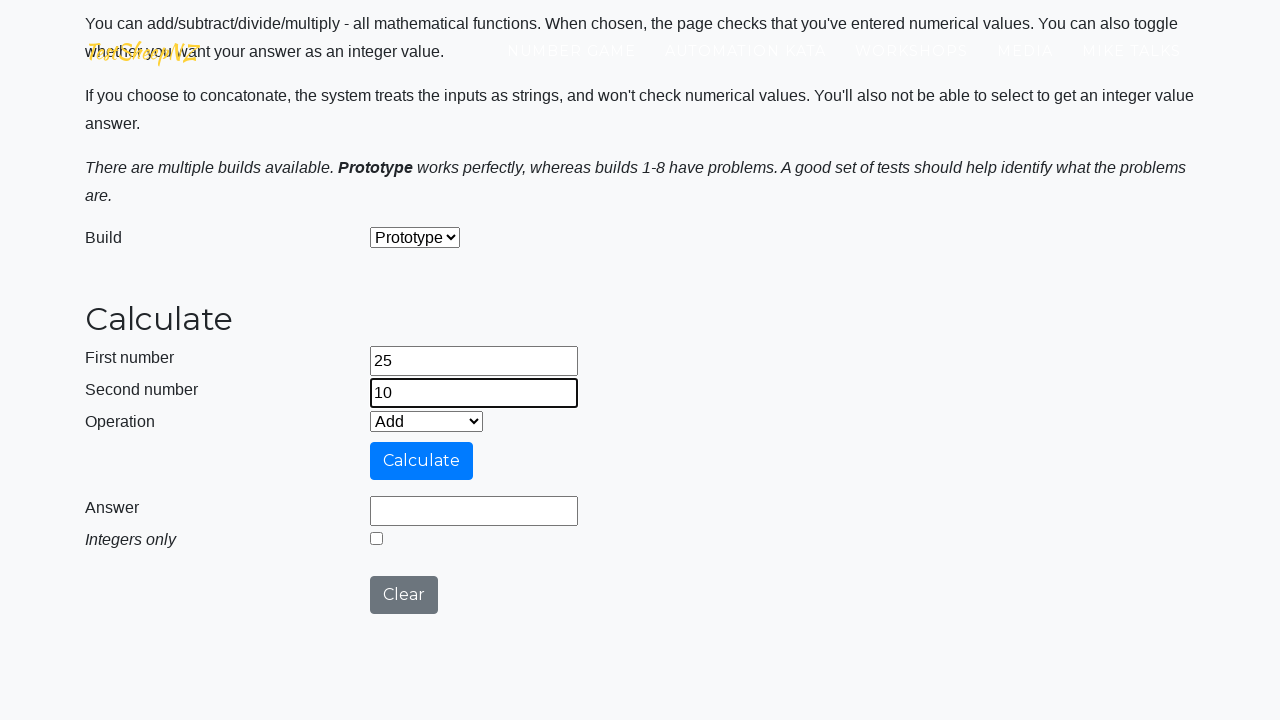

Selected subtraction operation on select#selectOperationDropdown
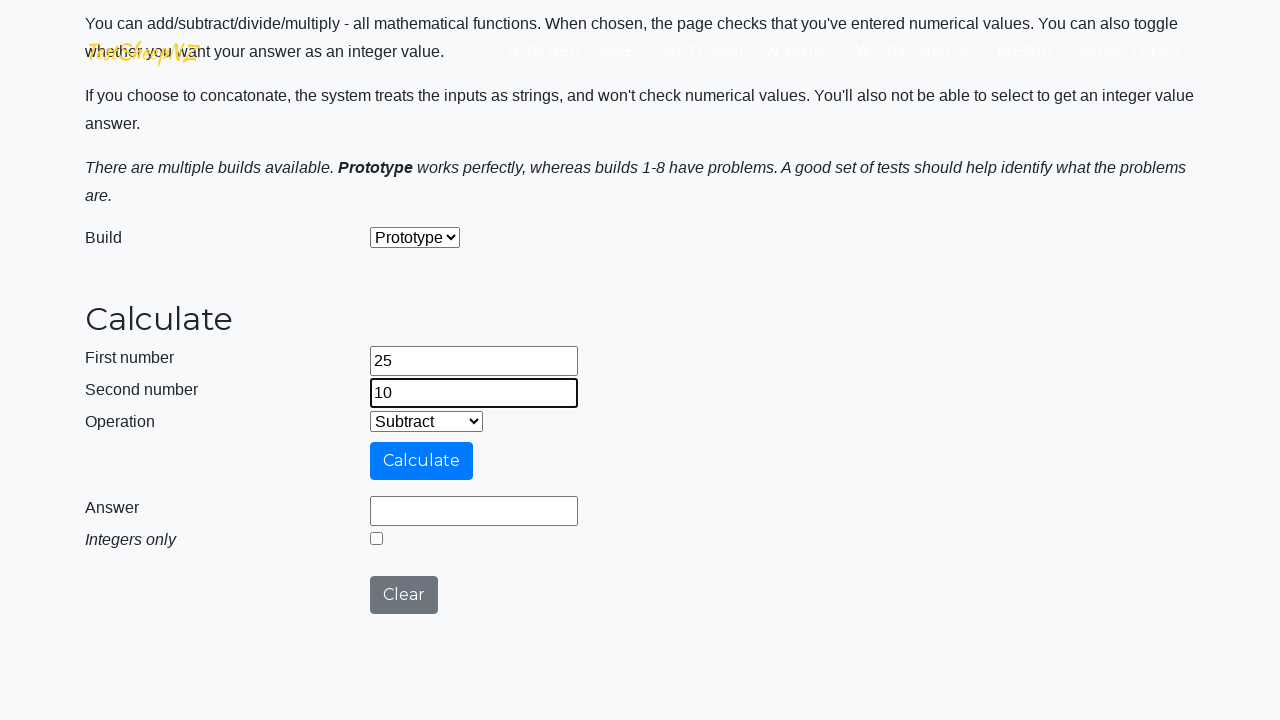

Clicked calculate button at (422, 461) on input#calculateButton
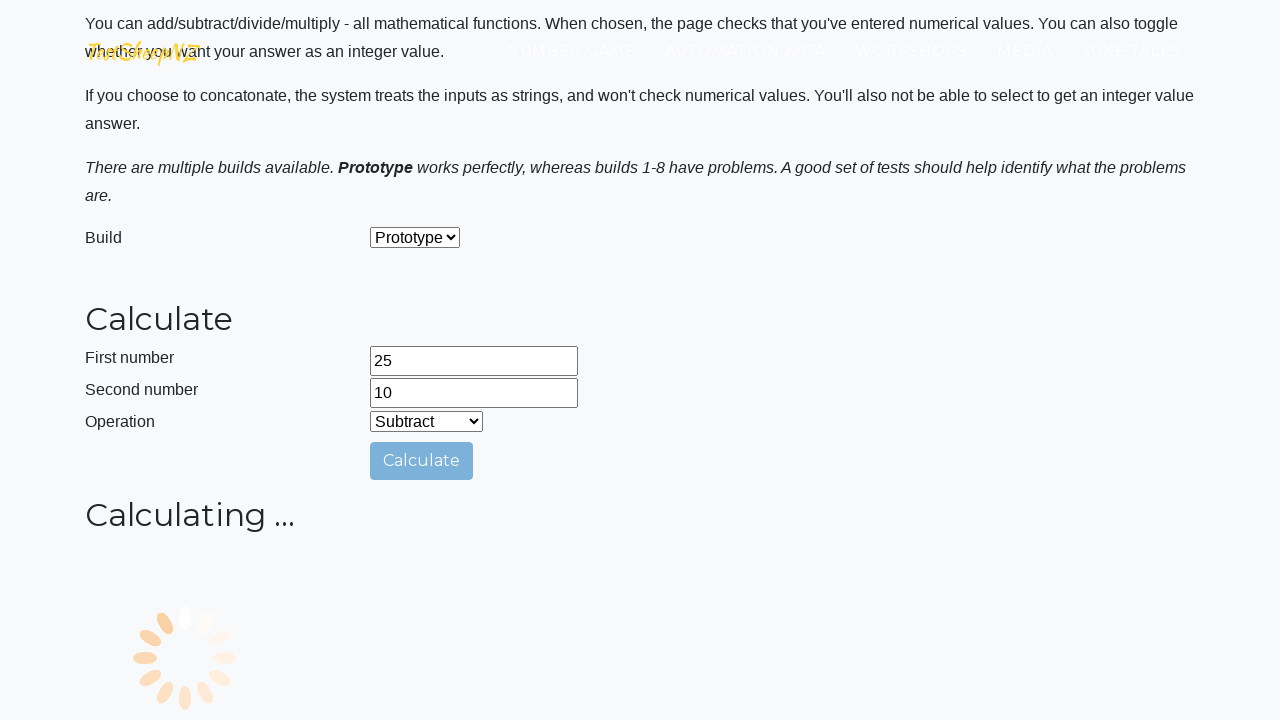

Verified result field shows 15 (25 - 10 = 15)
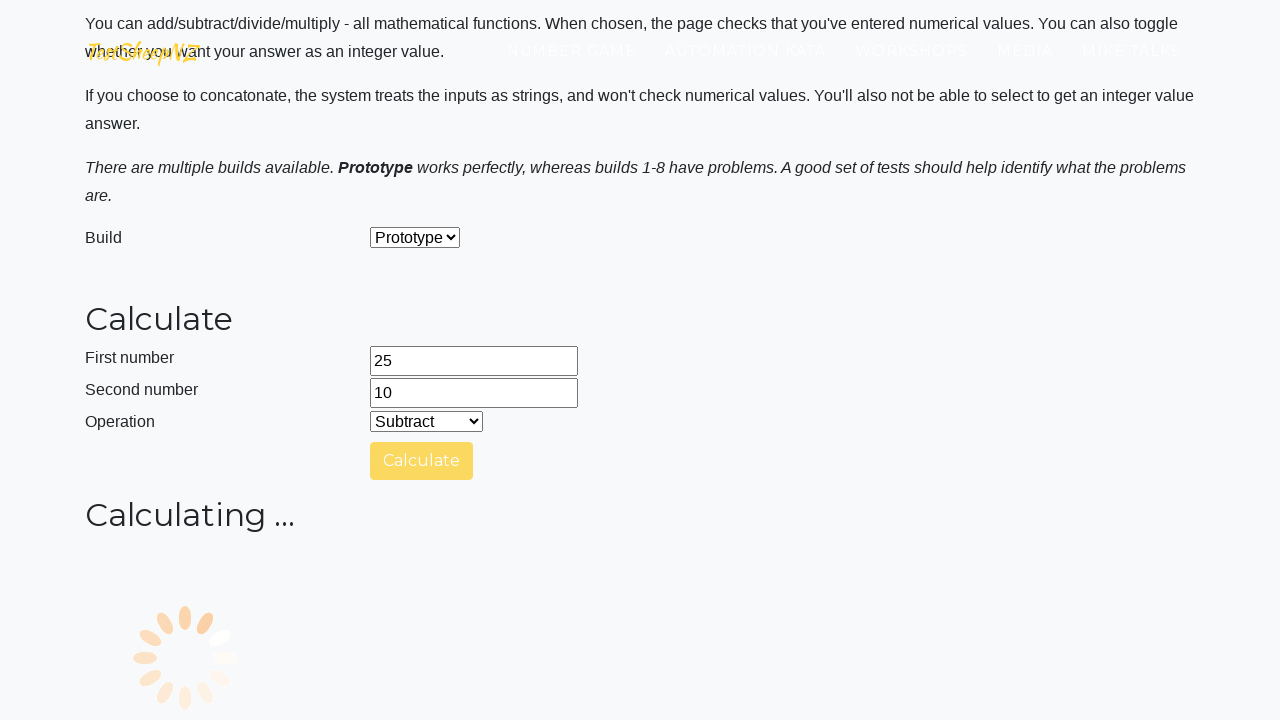

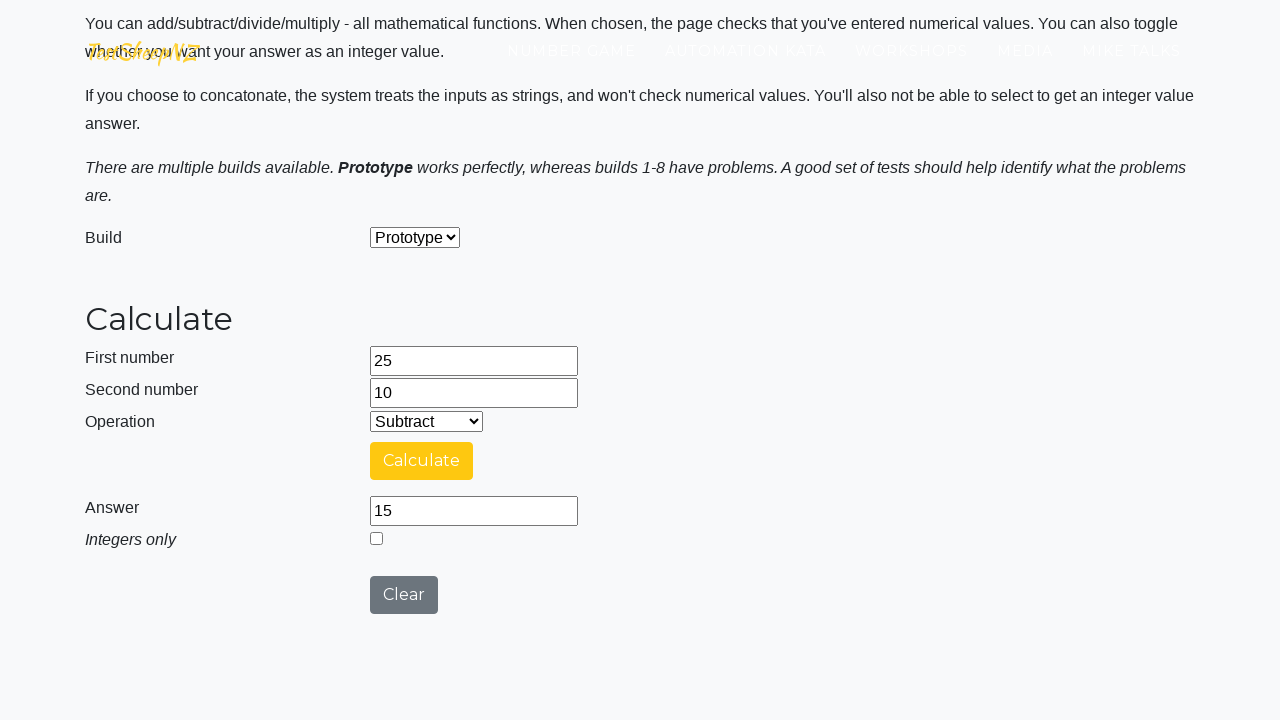